Navigates to DuckDuckGo homepage and verifies the page loads successfully

Starting URL: https://www.duckduckgo.com

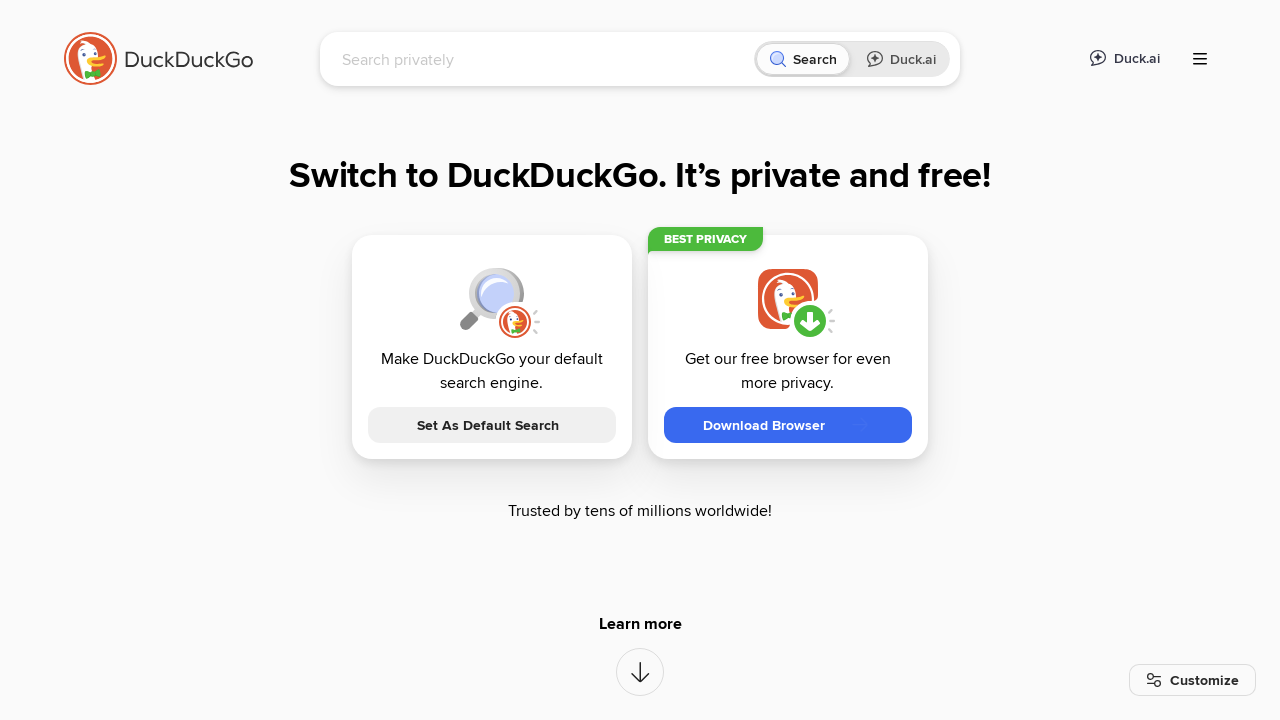

DuckDuckGo homepage loaded - search input field is visible
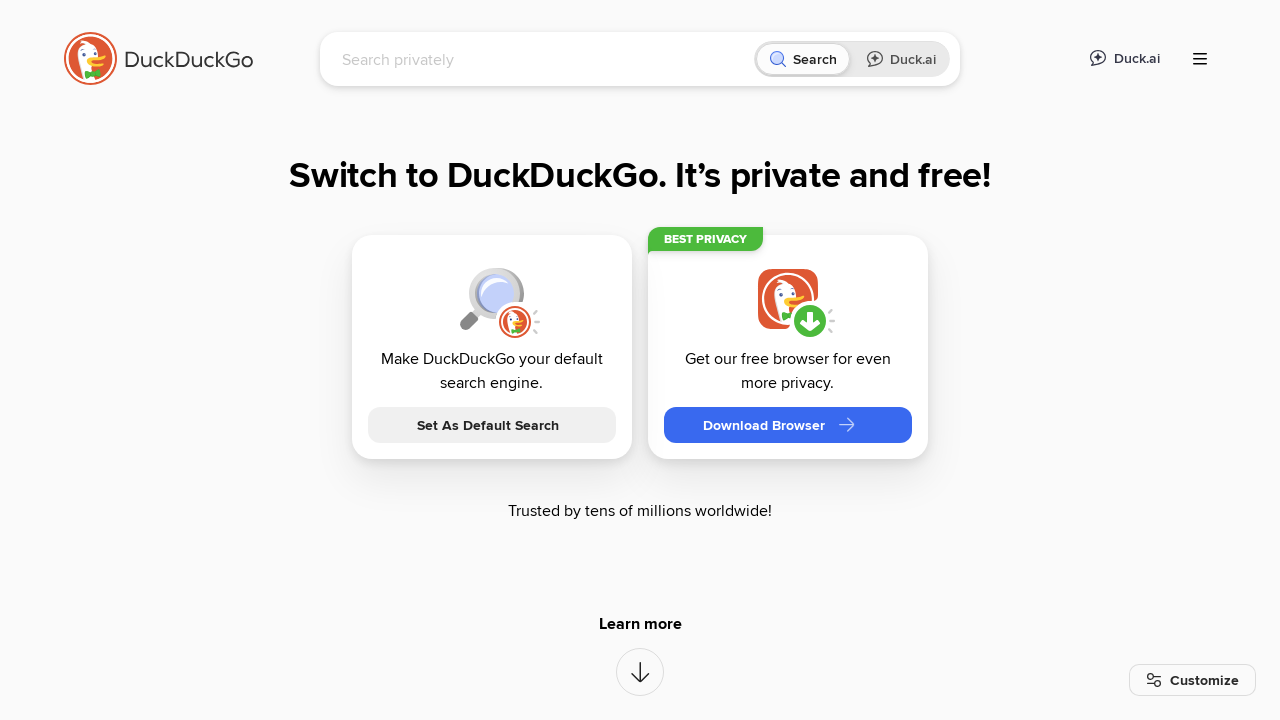

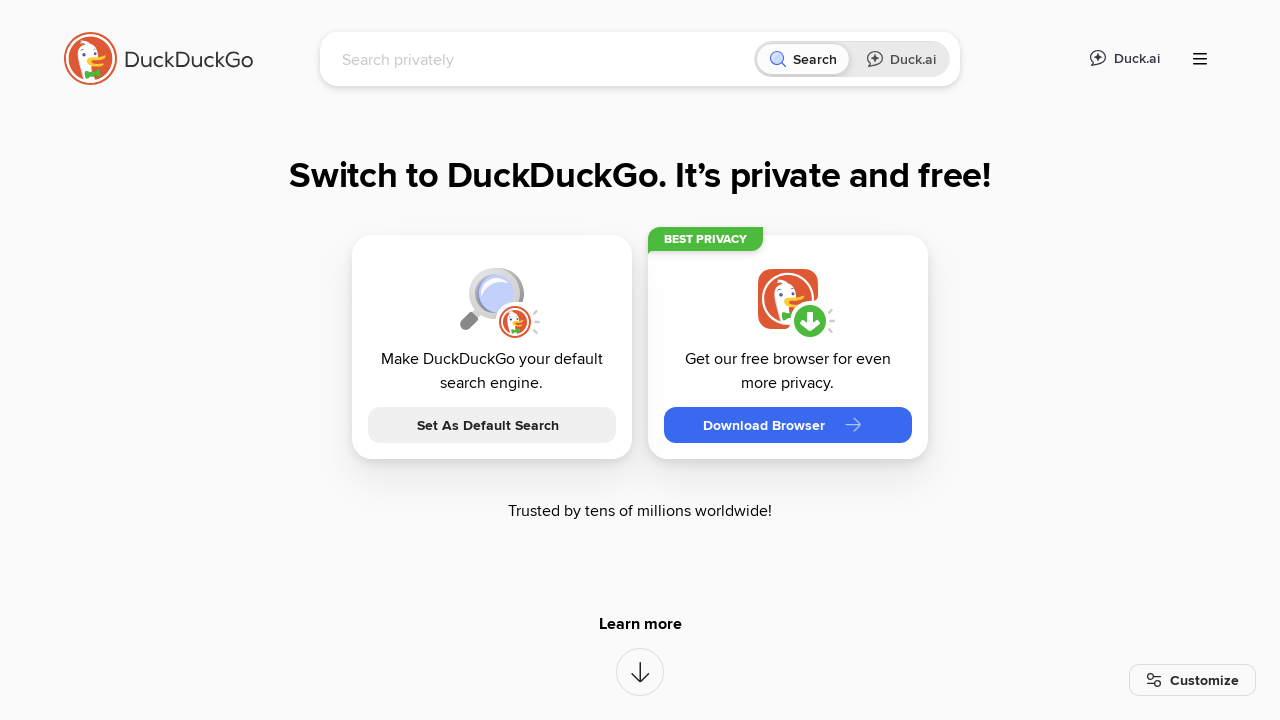